Tests autocomplete dropdown functionality by typing partial text, selecting a specific country from suggestions, and verifying the selection

Starting URL: https://rahulshettyacademy.com/dropdownsPractise/

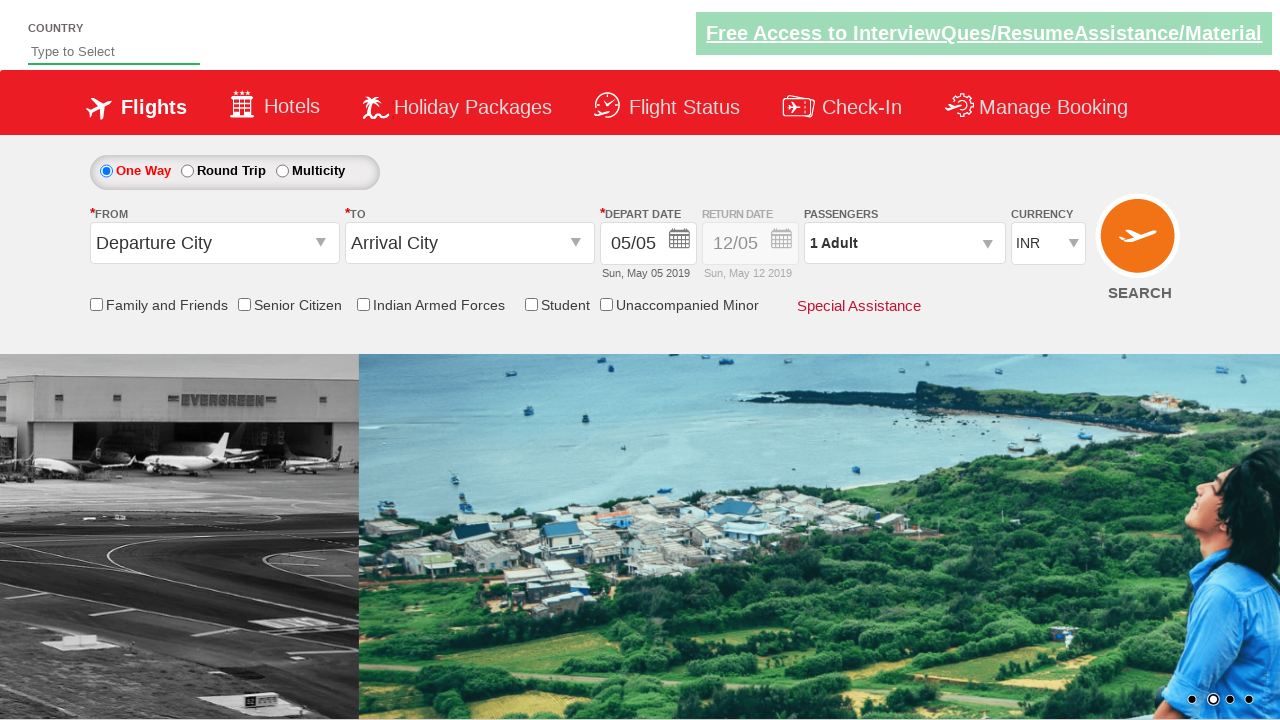

Filled autocomplete field with 'ind' to trigger dropdown on #autosuggest
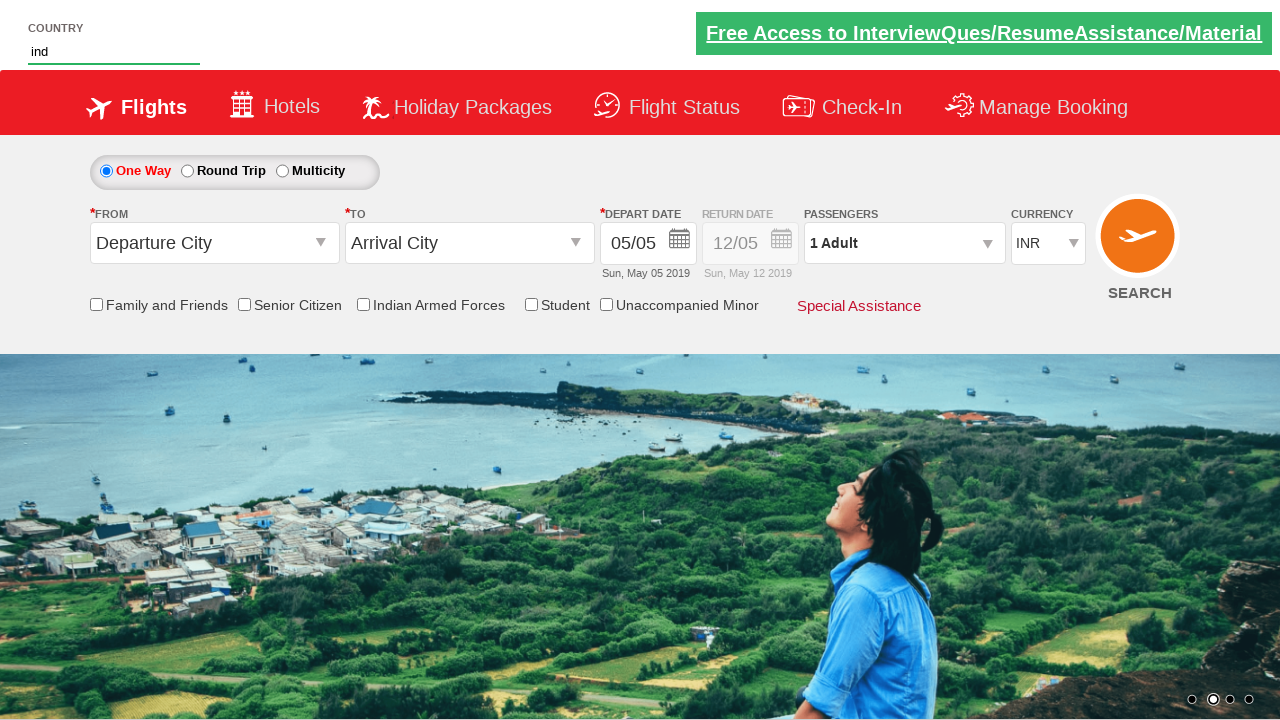

Dropdown suggestions appeared
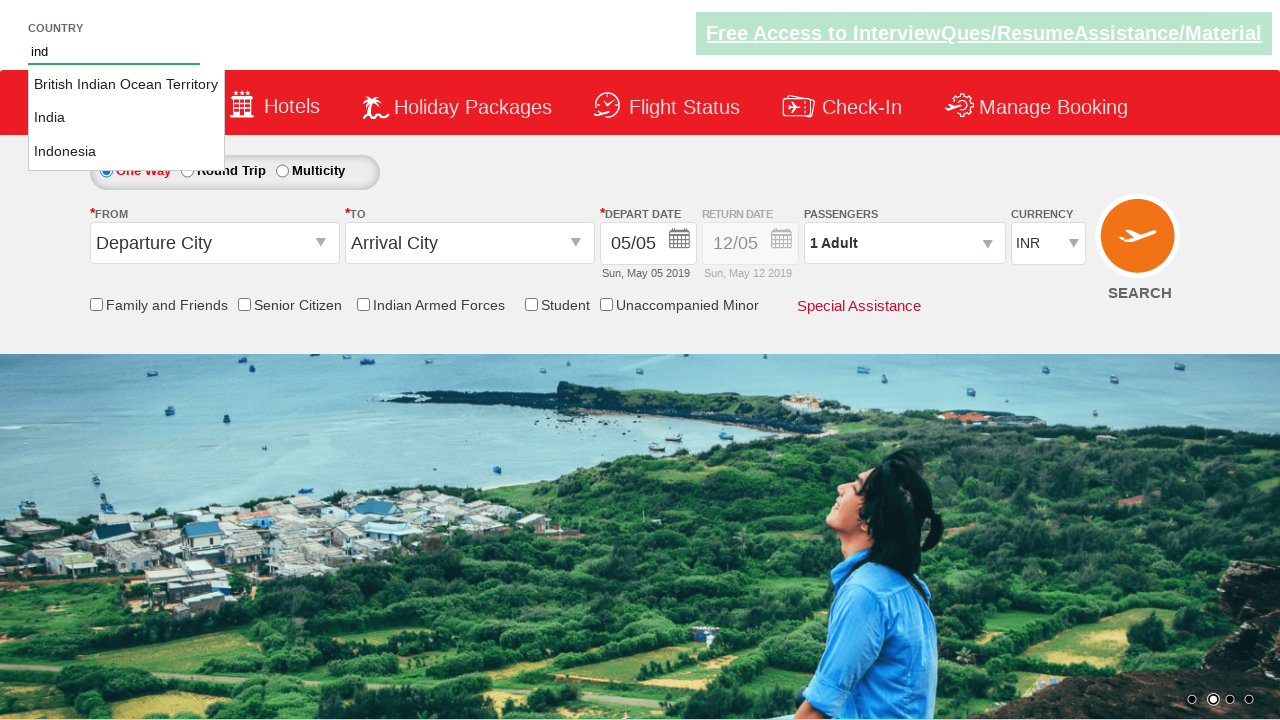

Retrieved all country options from dropdown
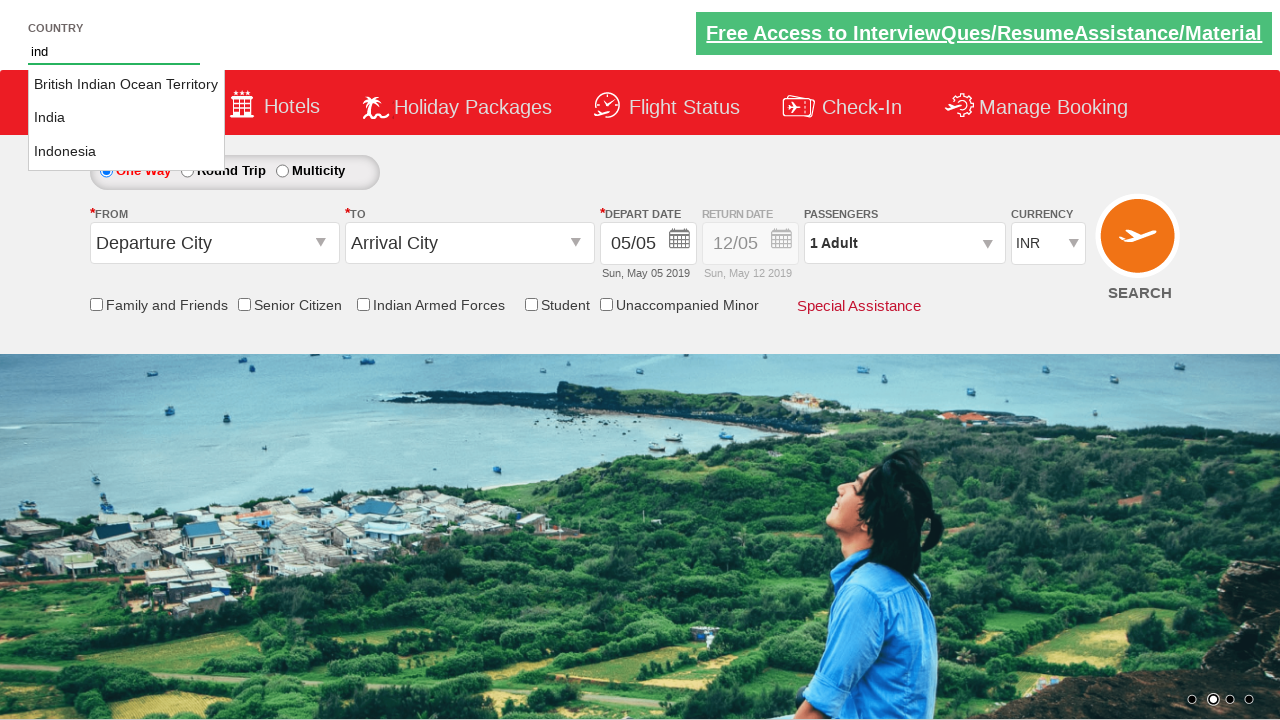

Selected 'India' from dropdown suggestions at (126, 118) on li.ui-menu-item a >> nth=1
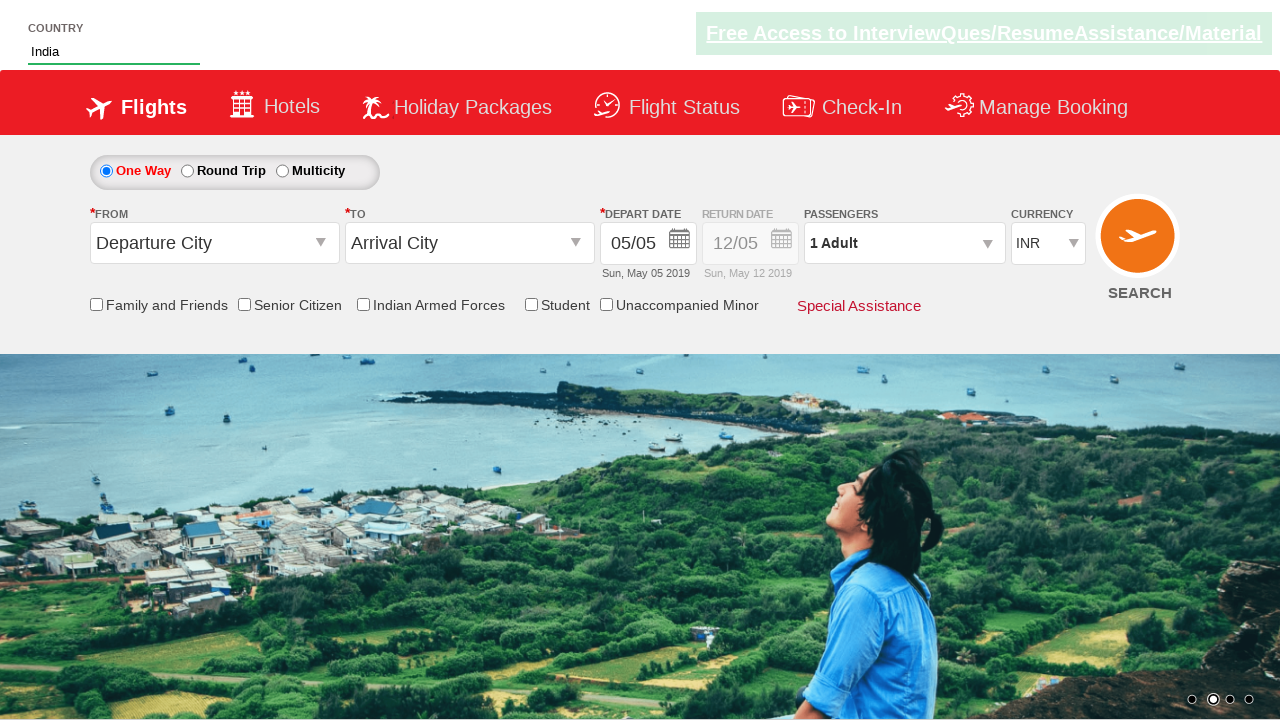

Verified that autocomplete field contains 'India'
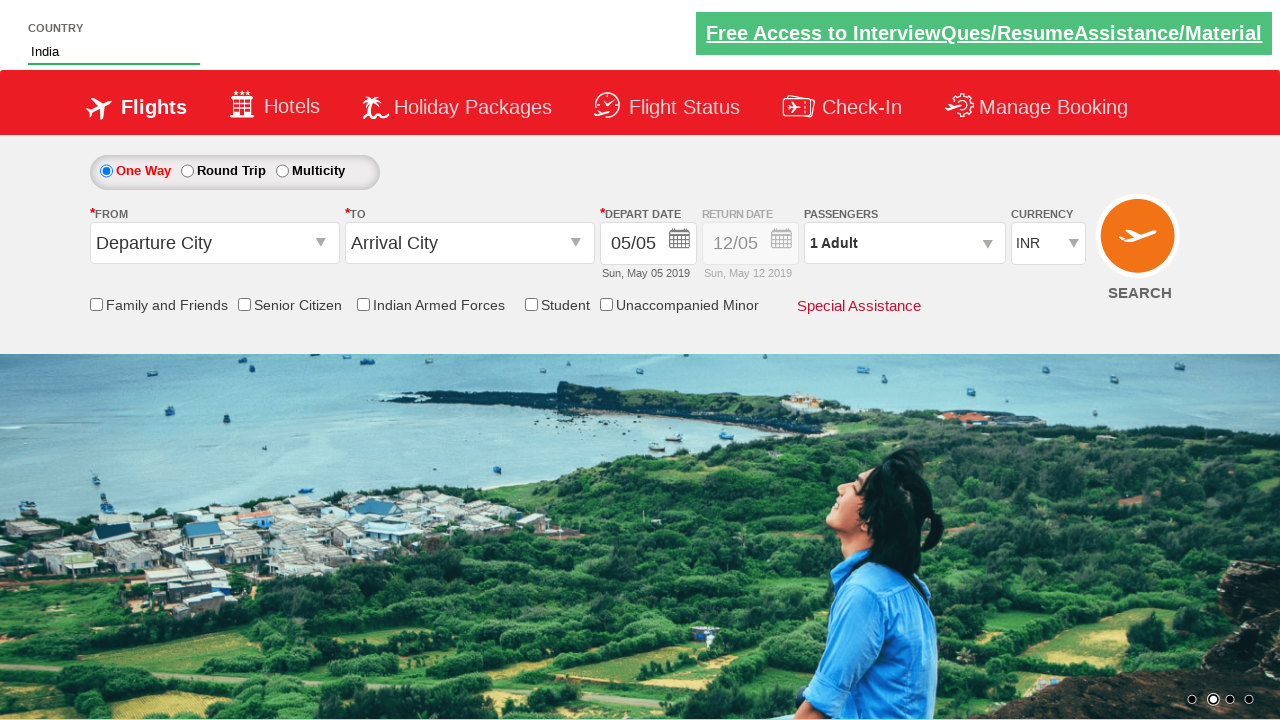

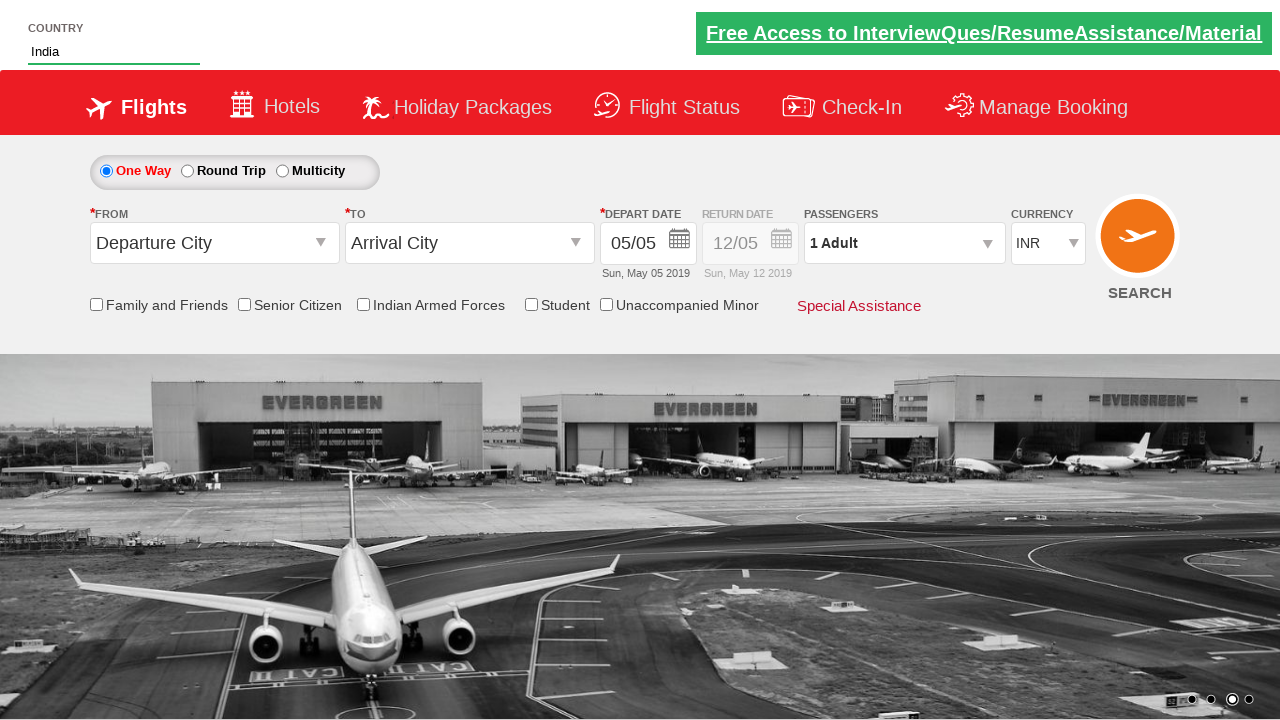